Tests the search functionality on Bluestone jewelry website by searching for "Rings" and then hovering over the Gender filter to reveal filter options.

Starting URL: https://www.bluestone.com/

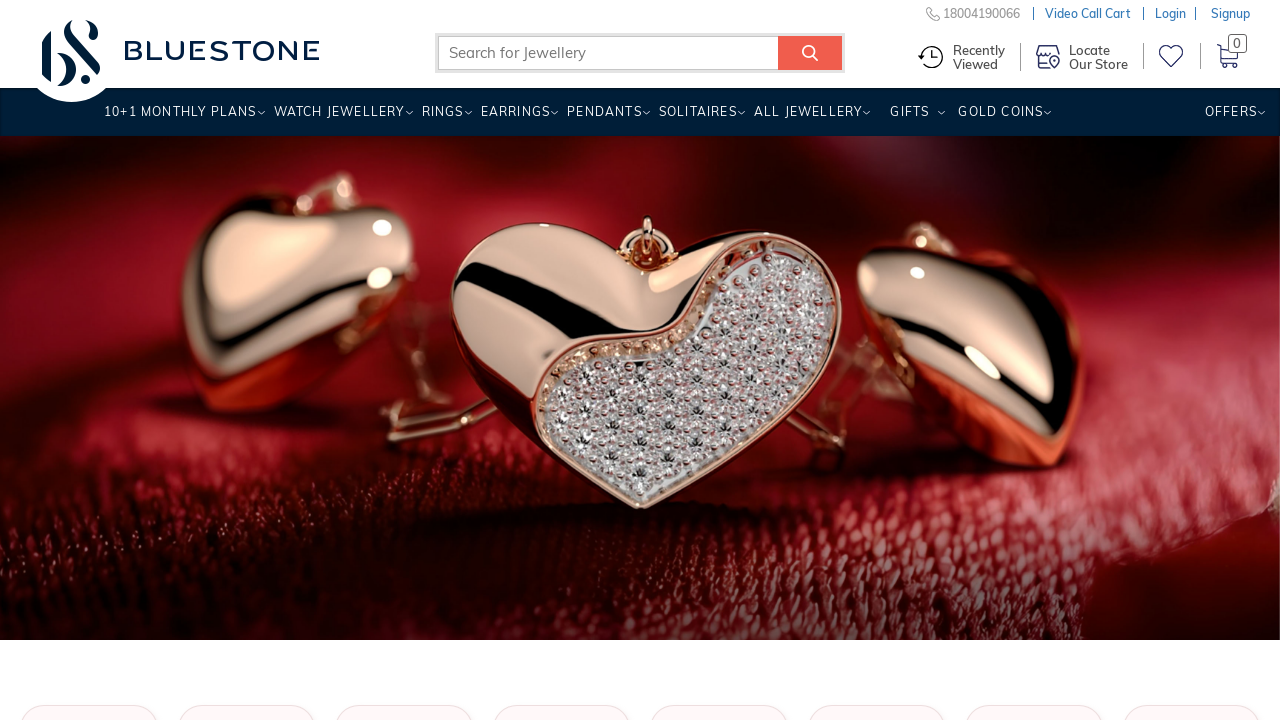

Filled search box with 'Rings' on #search_query_top_elastic_search
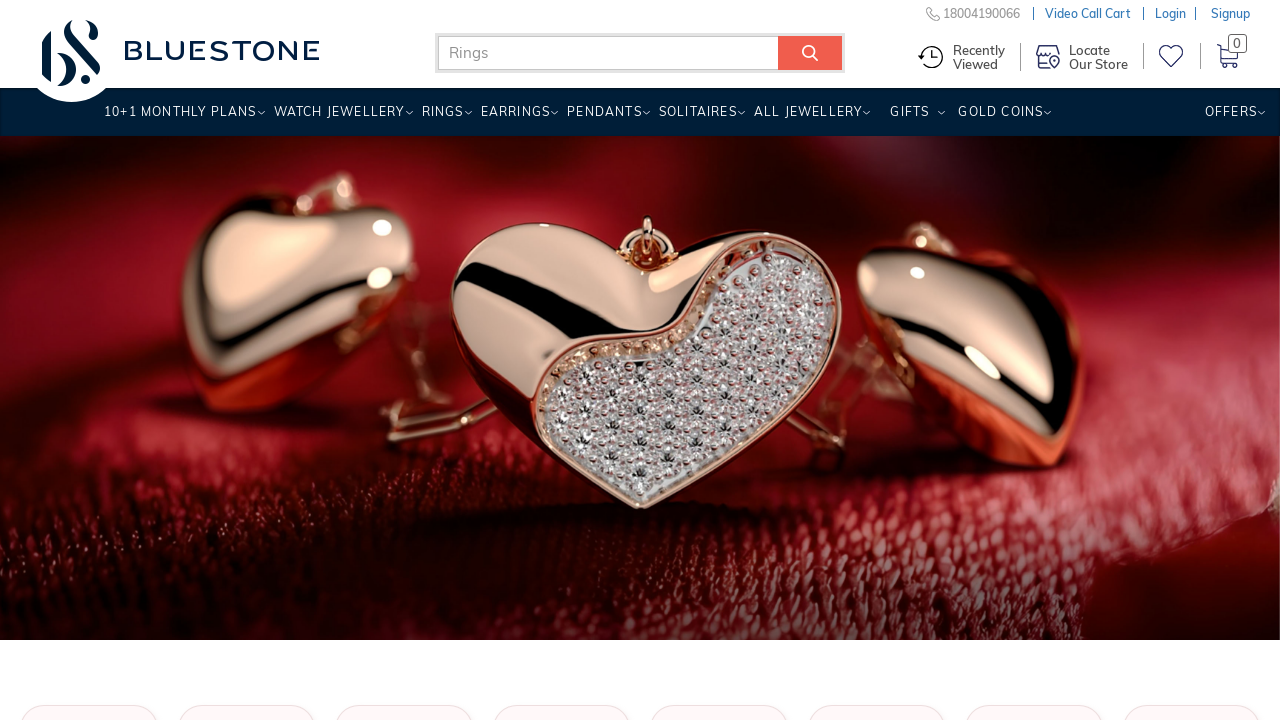

Pressed Enter to submit search query on #search_query_top_elastic_search
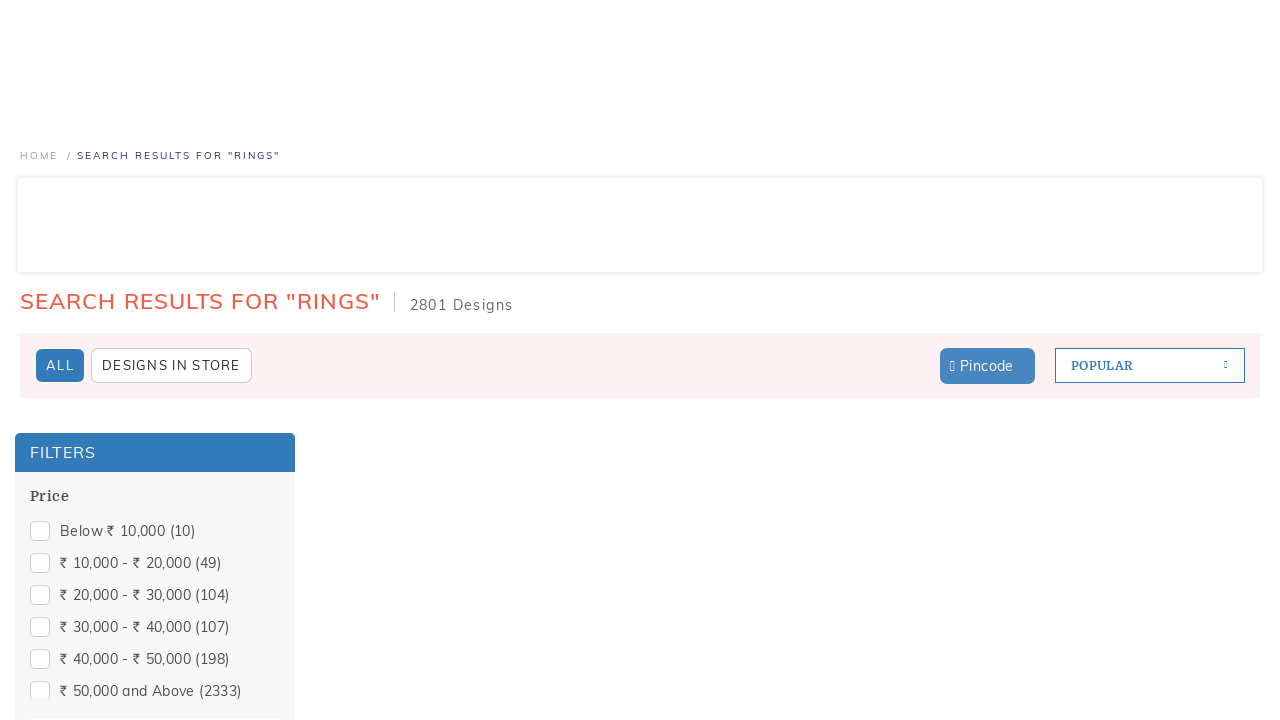

Waited for search results page to load (networkidle)
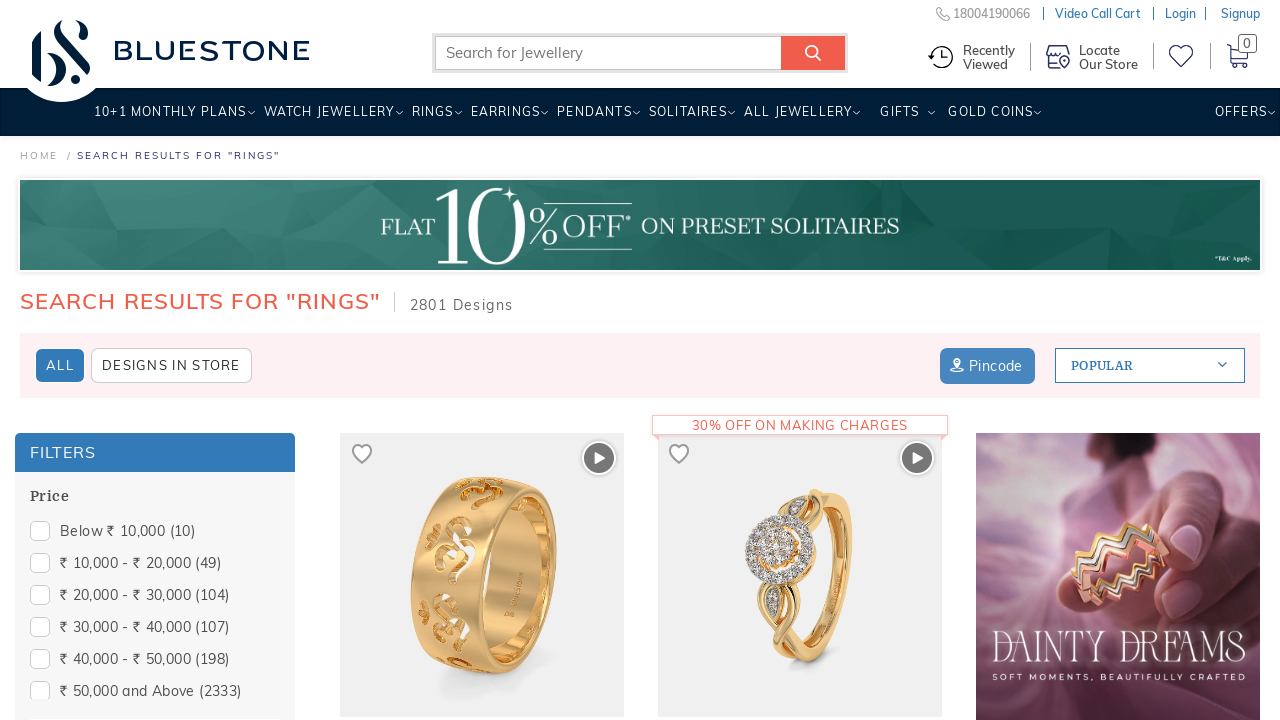

Hovered over Gender filter to reveal filter options at (57, 445) on xpath=//span[.='Gender']
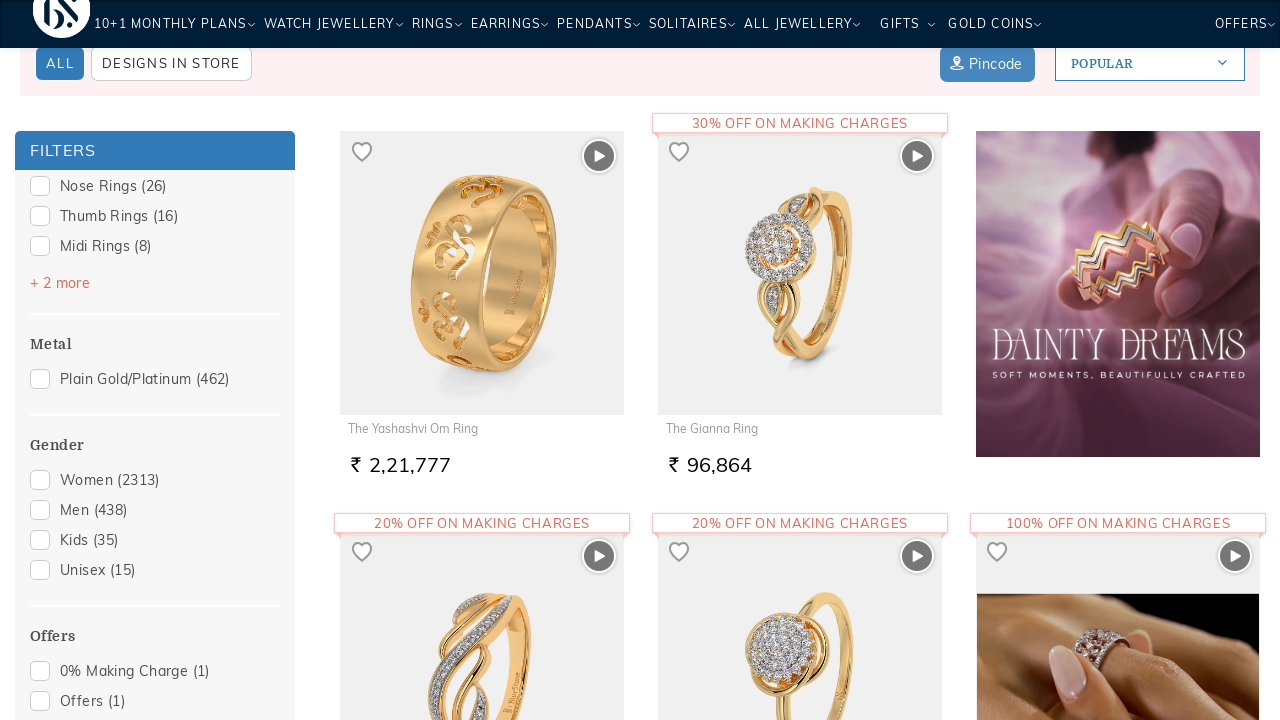

Waited for filter options to appear and items count to be visible
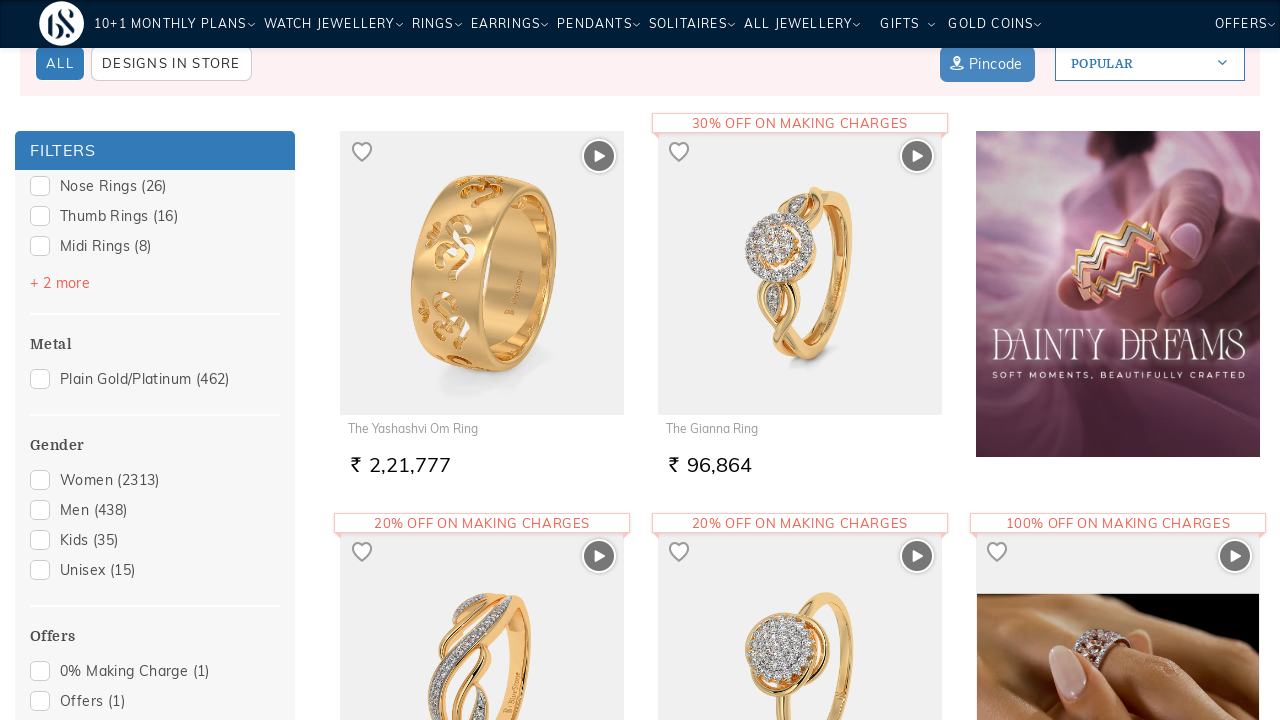

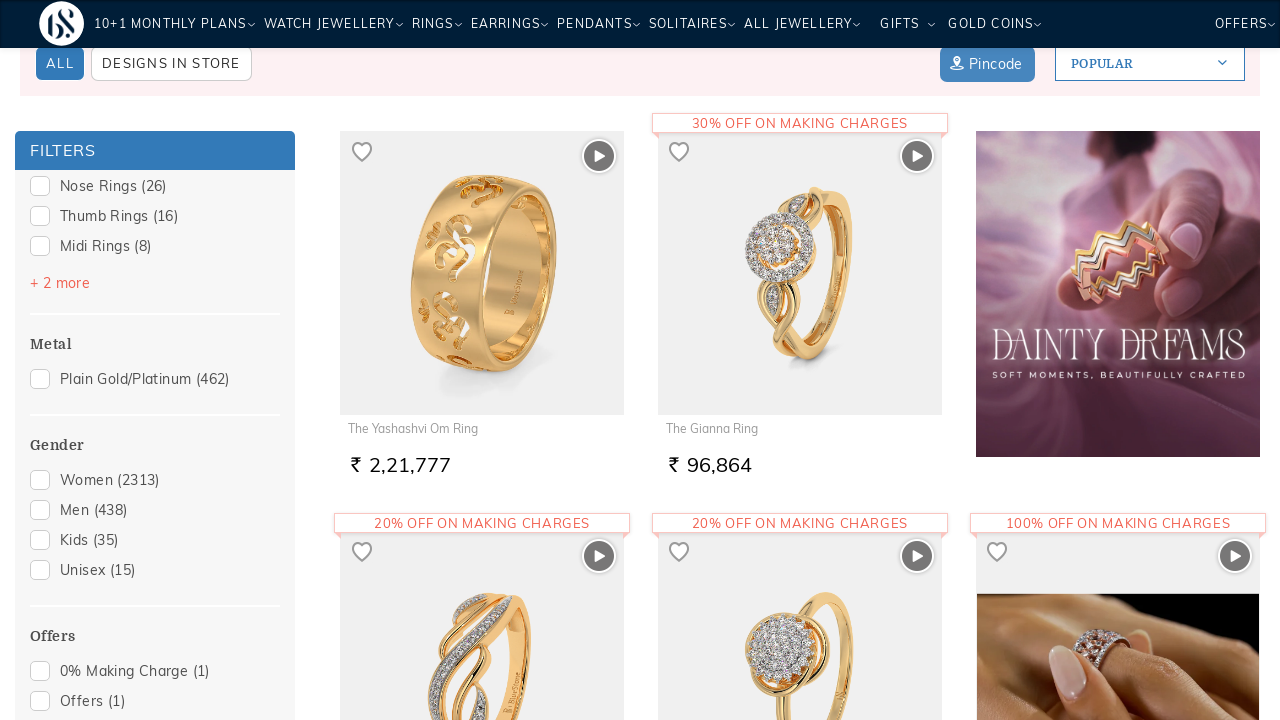